Tests multiple window handling by opening a new tab, extracting text from it, and using that text to fill a form field in the original window

Starting URL: https://rahulshettyacademy.com/angularpractice/

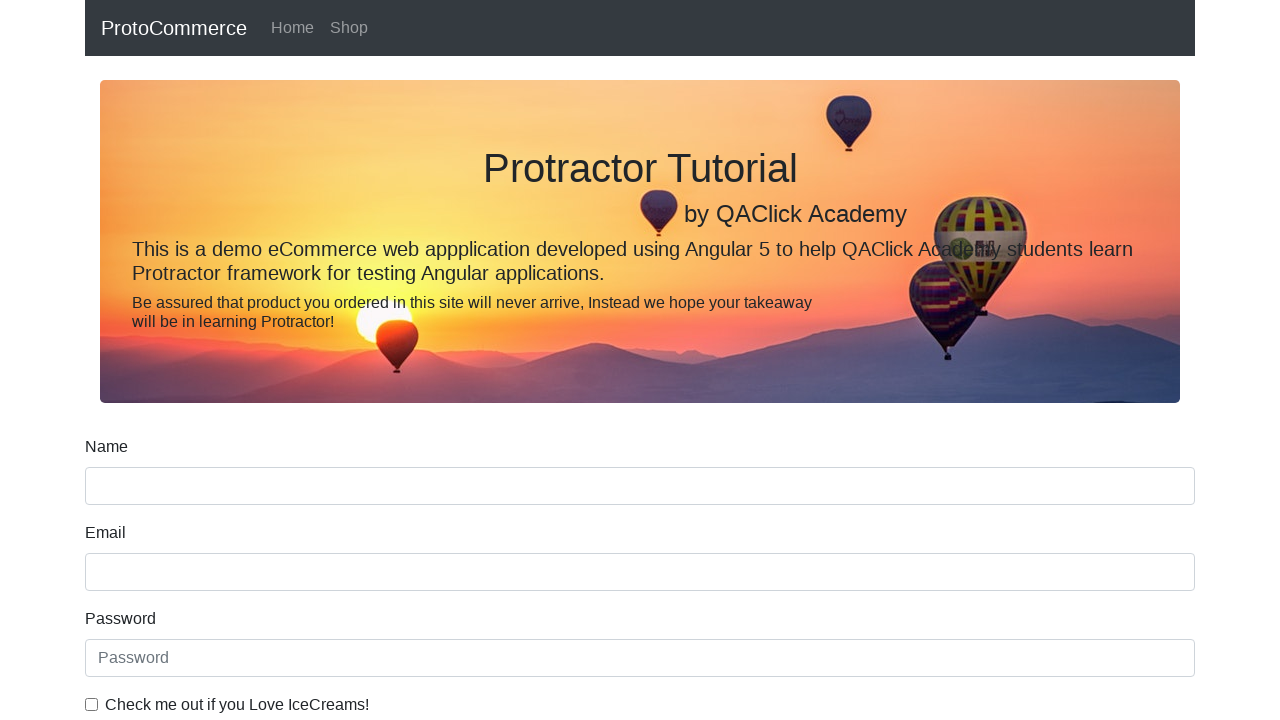

Opened a new tab in the browser context
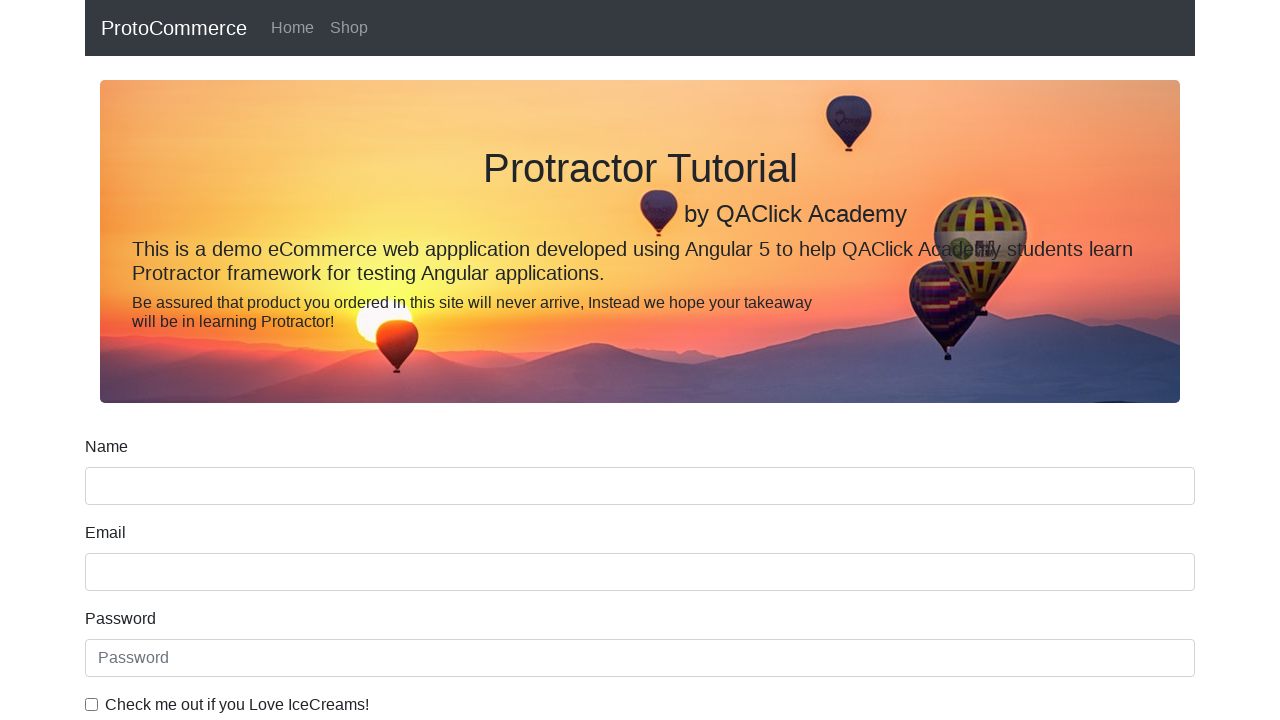

Navigated new tab to https://rahulshettyacademy.com/
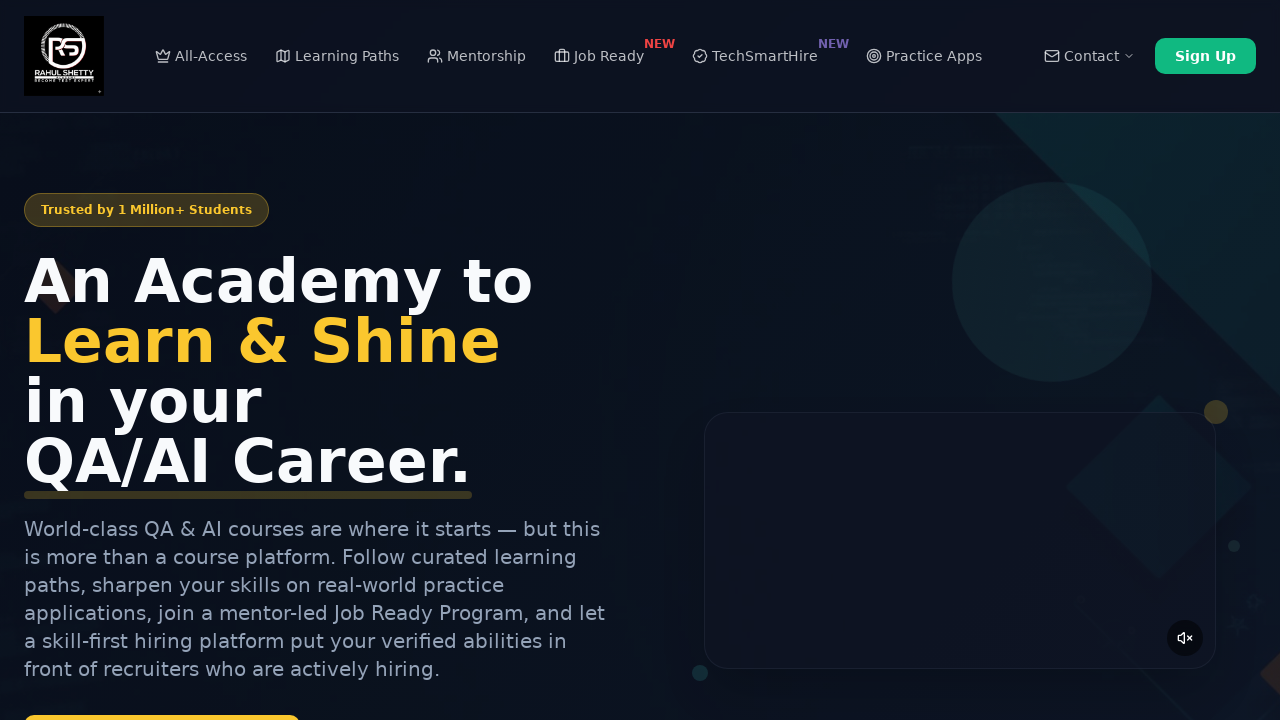

Located course links in the new tab
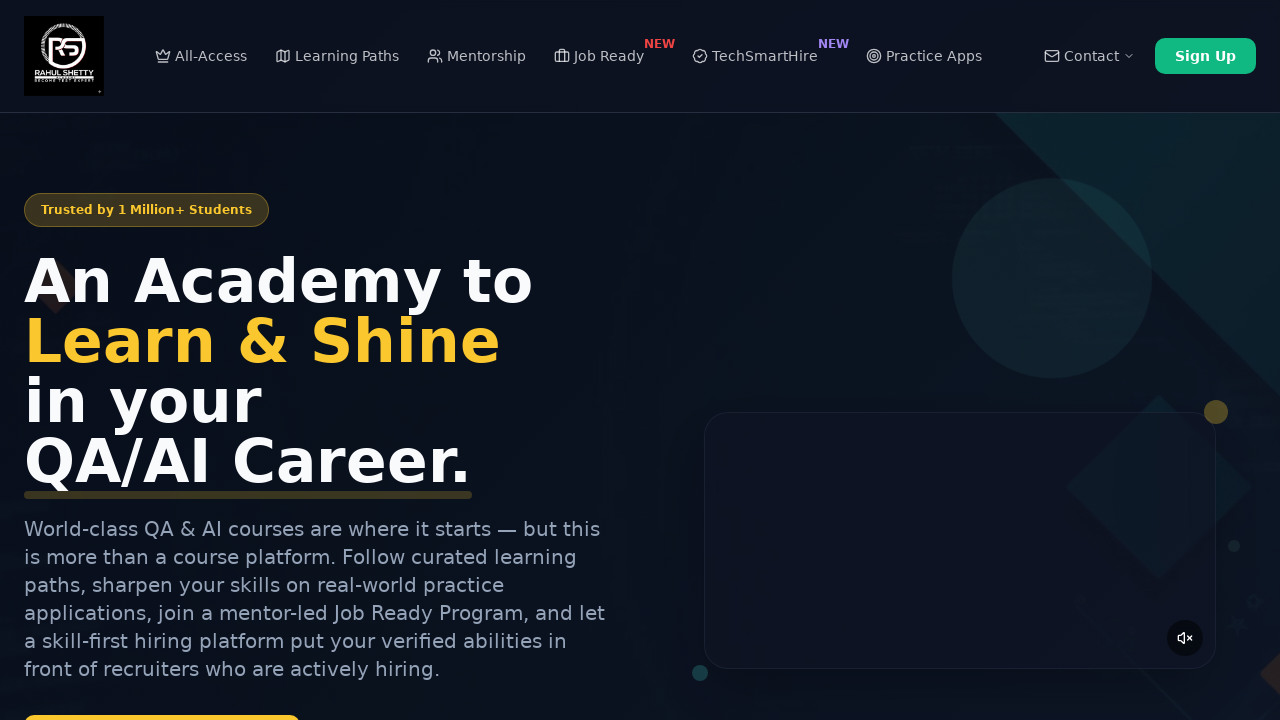

Extracted course name from second link: 'Playwright Testing'
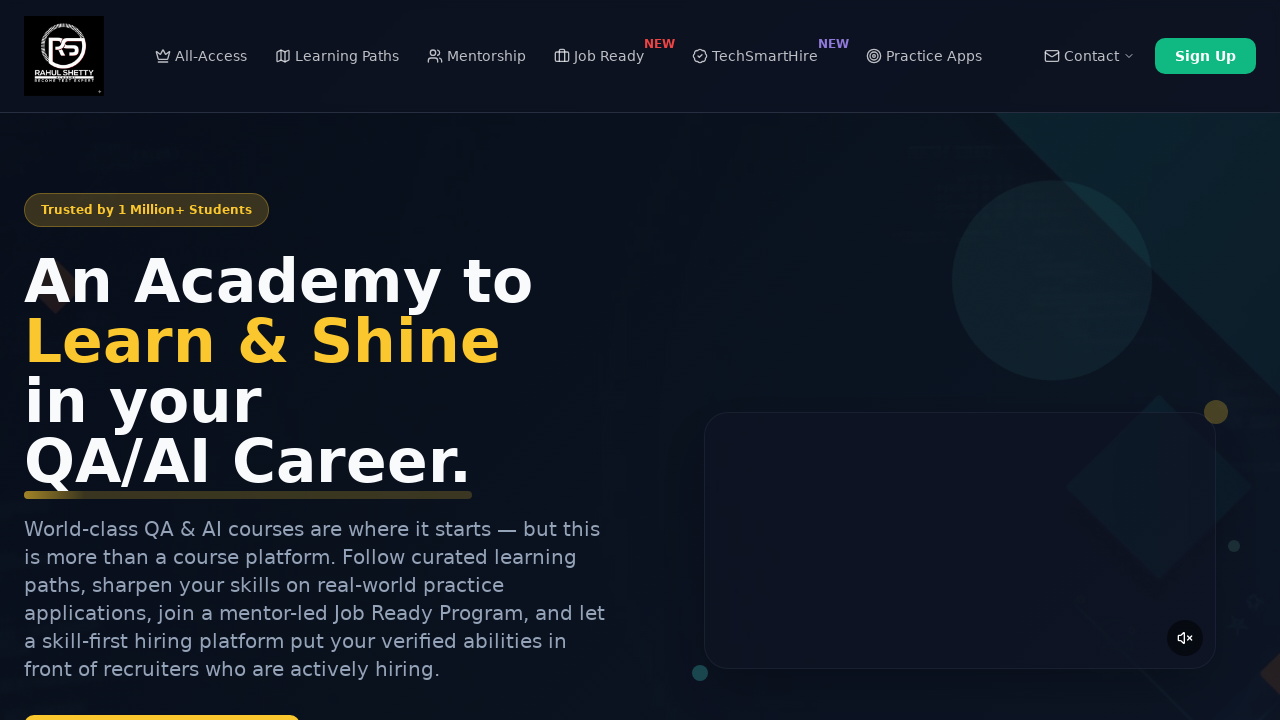

Filled name field with extracted course name: 'Playwright Testing' on input[name='name']
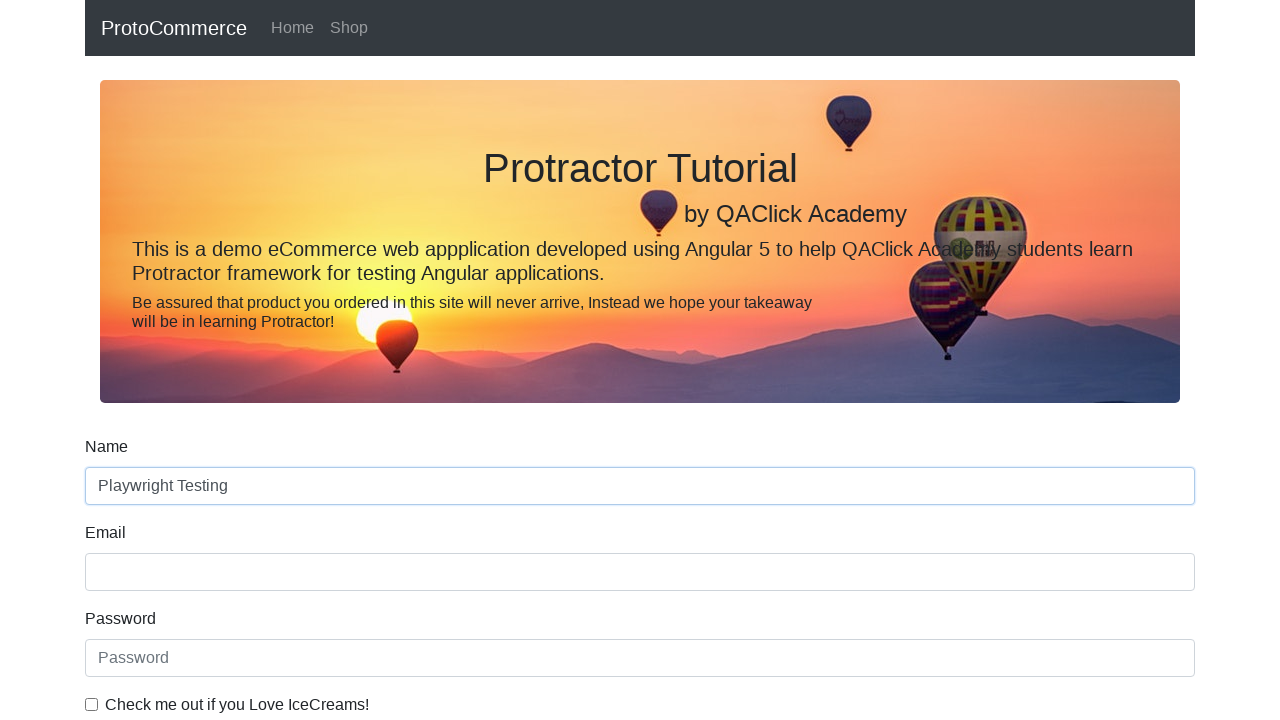

Closed the new tab
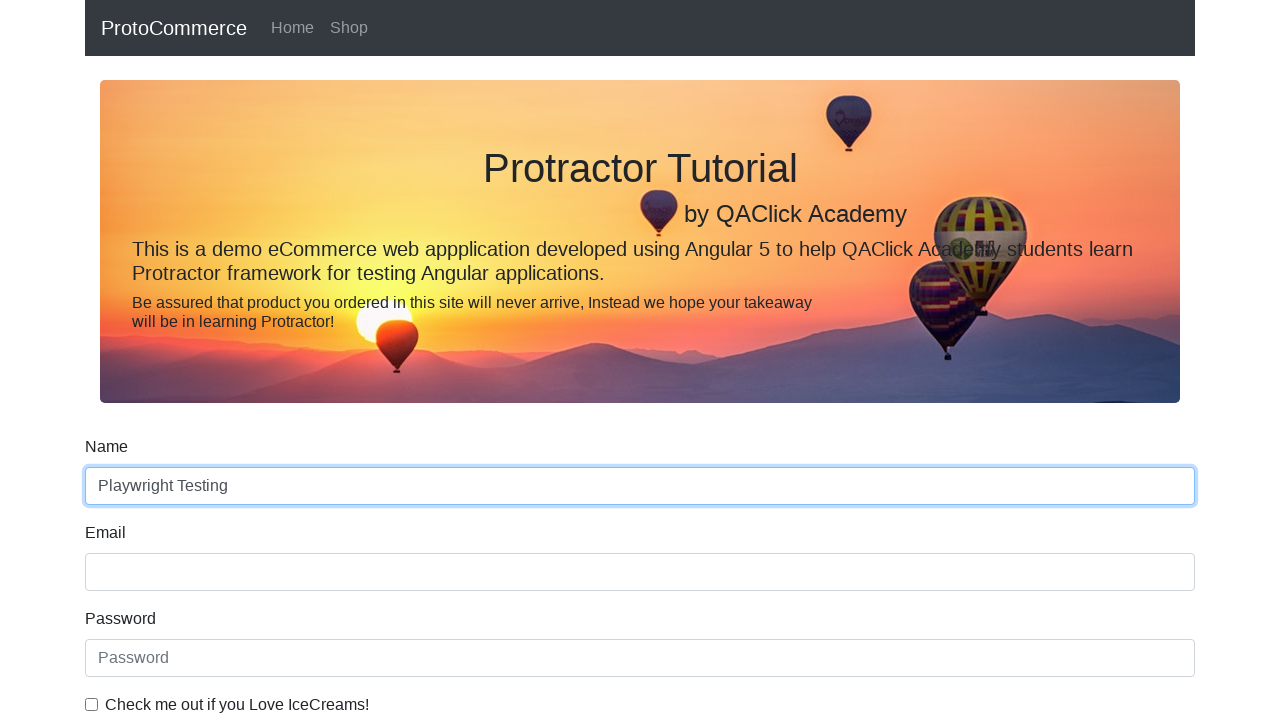

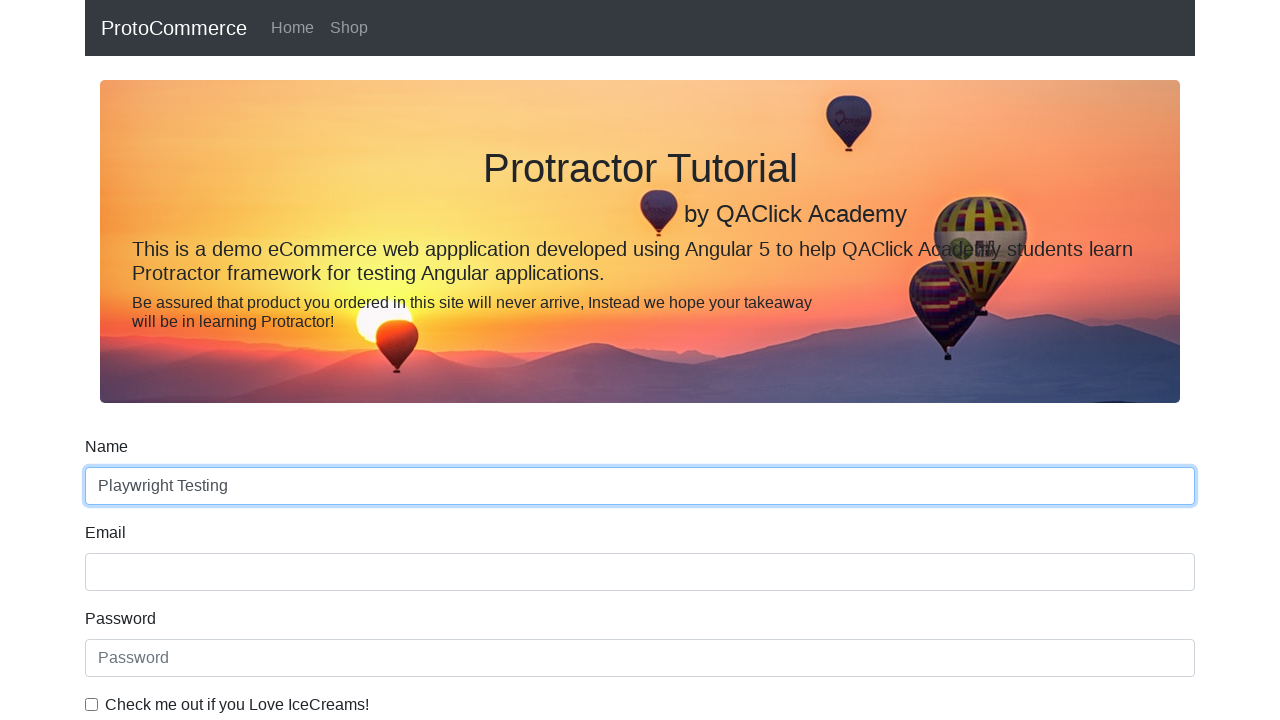